Navigates to Ultimate QA practice page, scrolls to a table section, and verifies table content is present by checking for specific job titles

Starting URL: https://www.ultimateqa.com/simple-html-elements-for-automation/

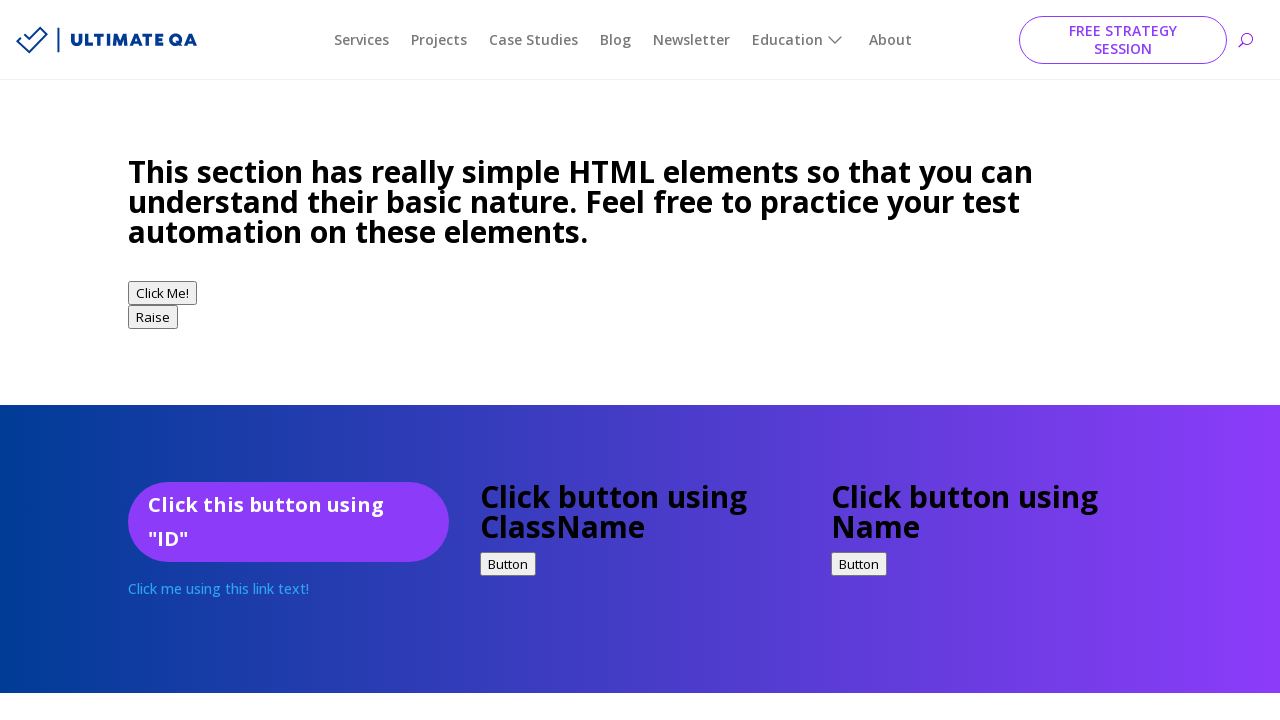

Scrolled down 1000px to make table visible
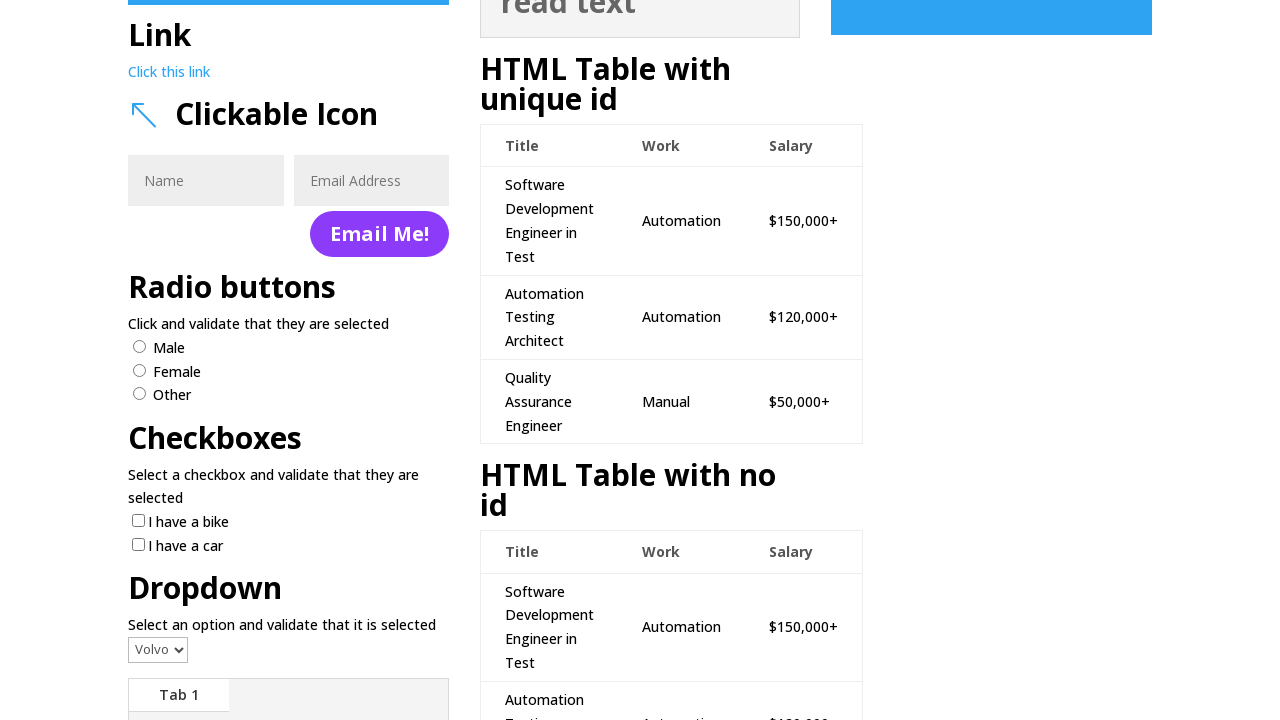

Table rows loaded and visible
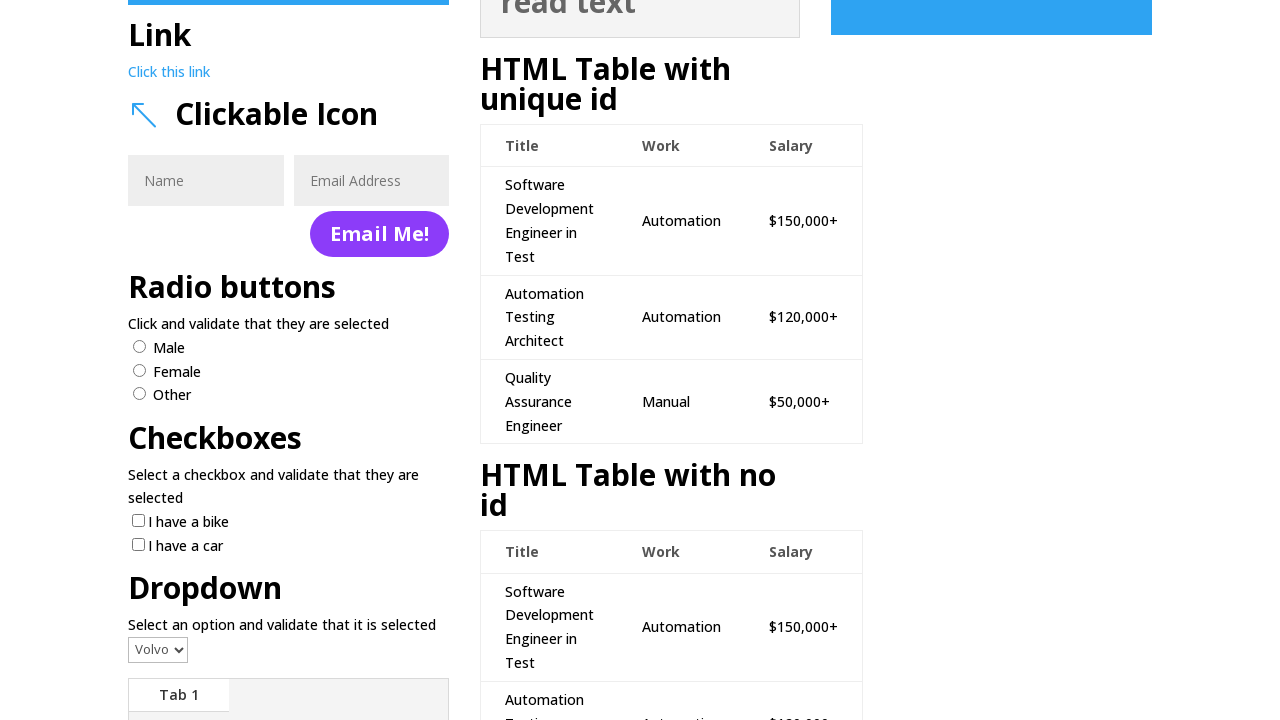

Located all table rows
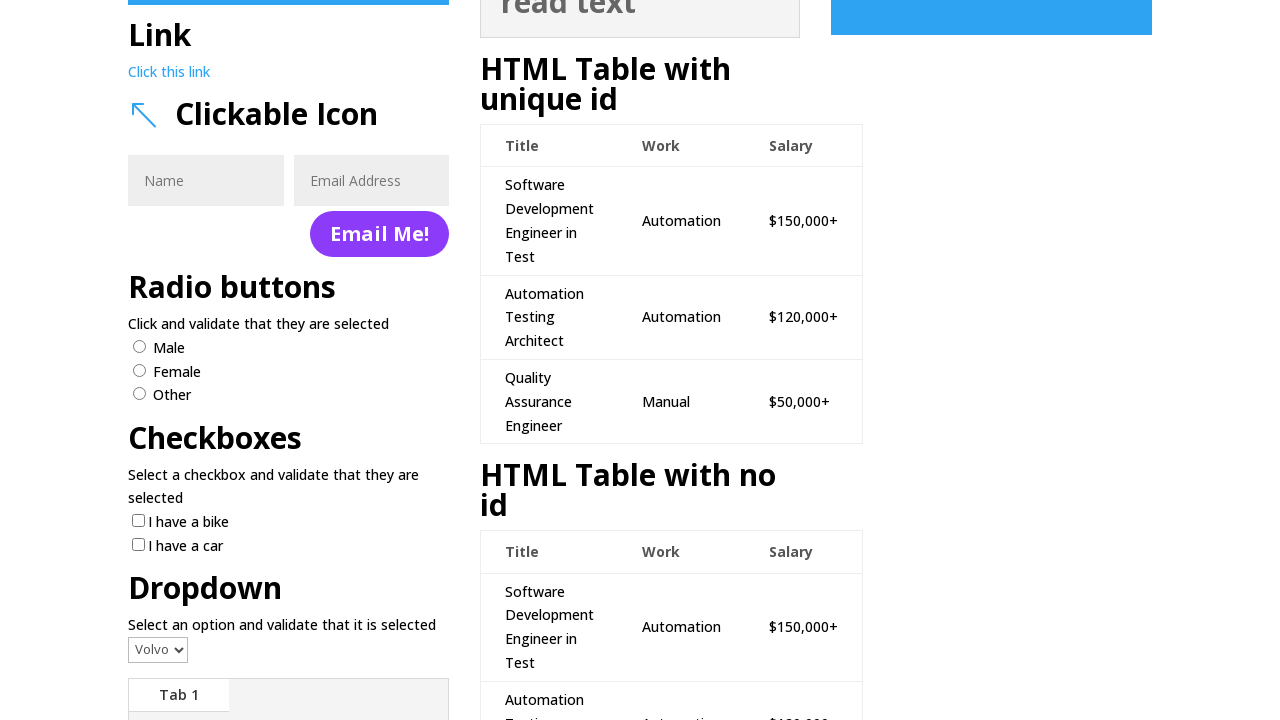

First table row is ready
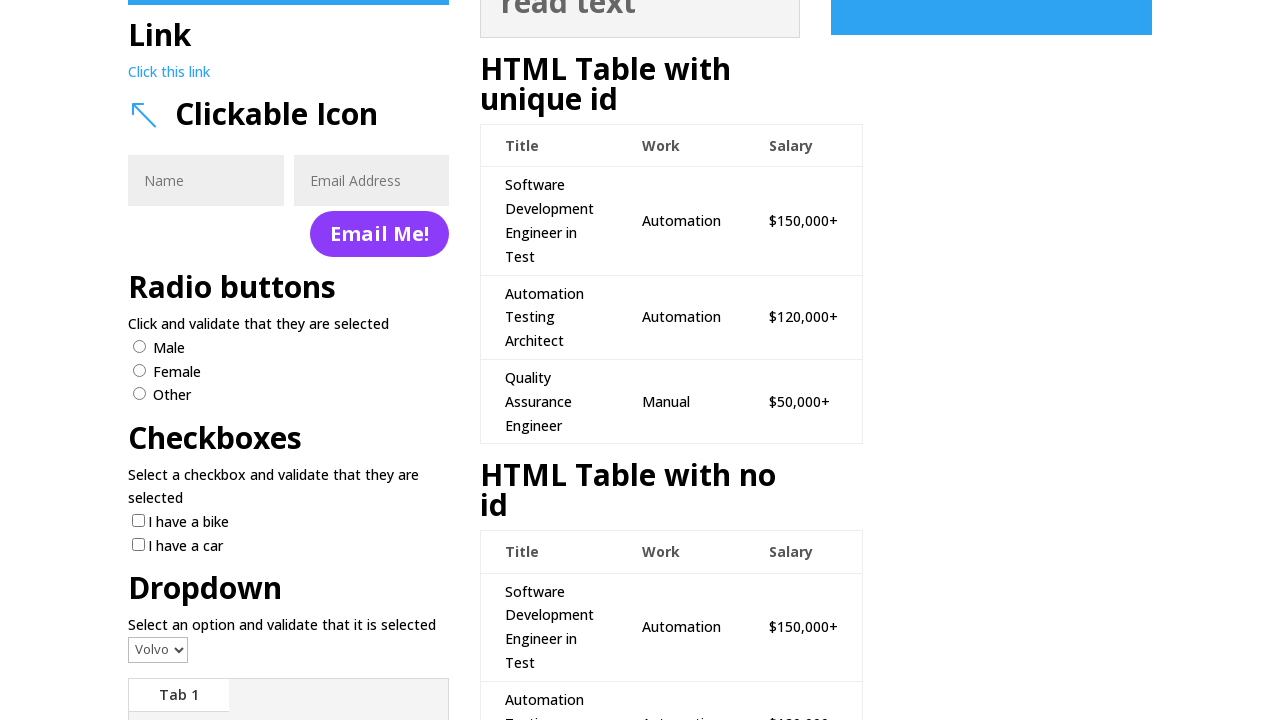

Located all table cells
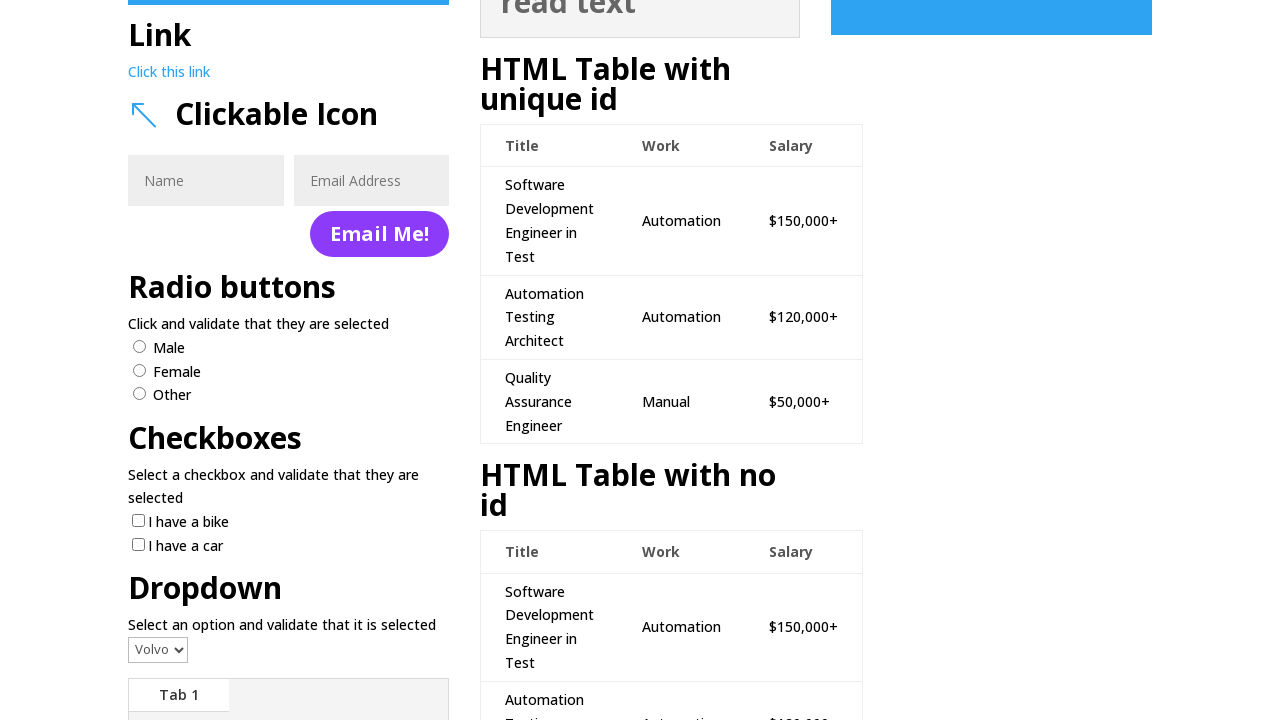

Found 'Quality Assurance Engineer' in table and scrolled into view
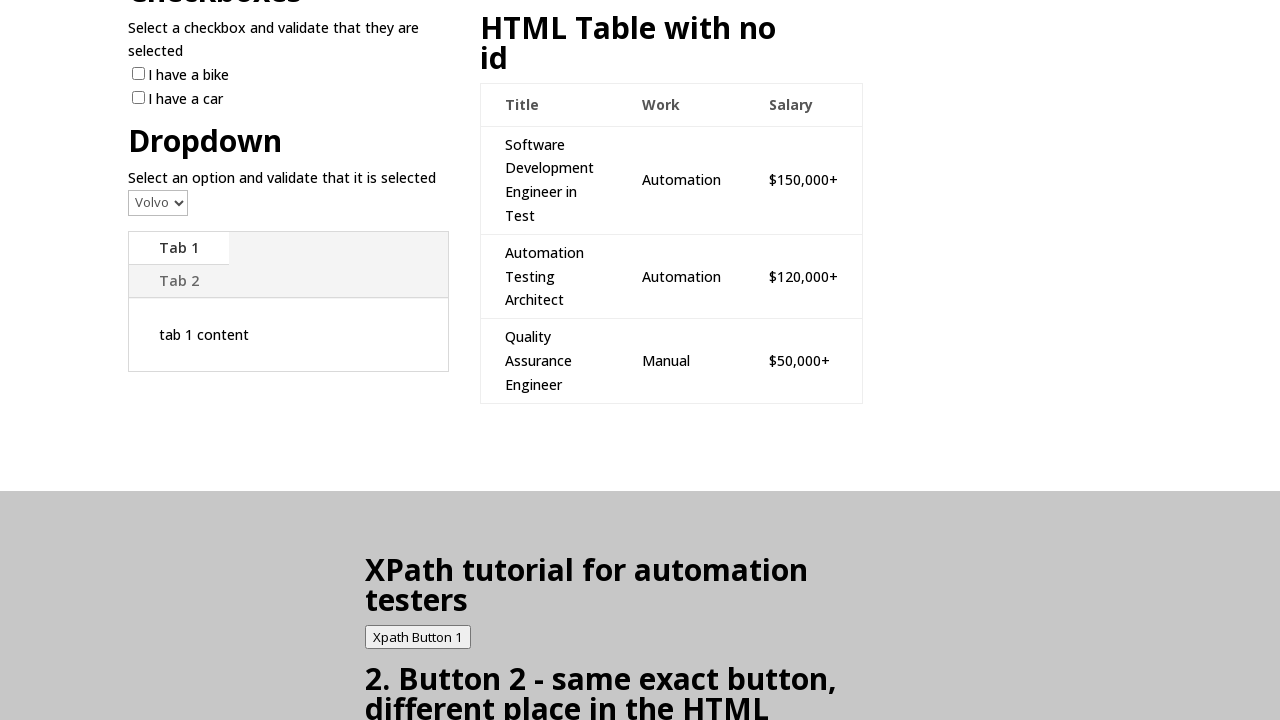

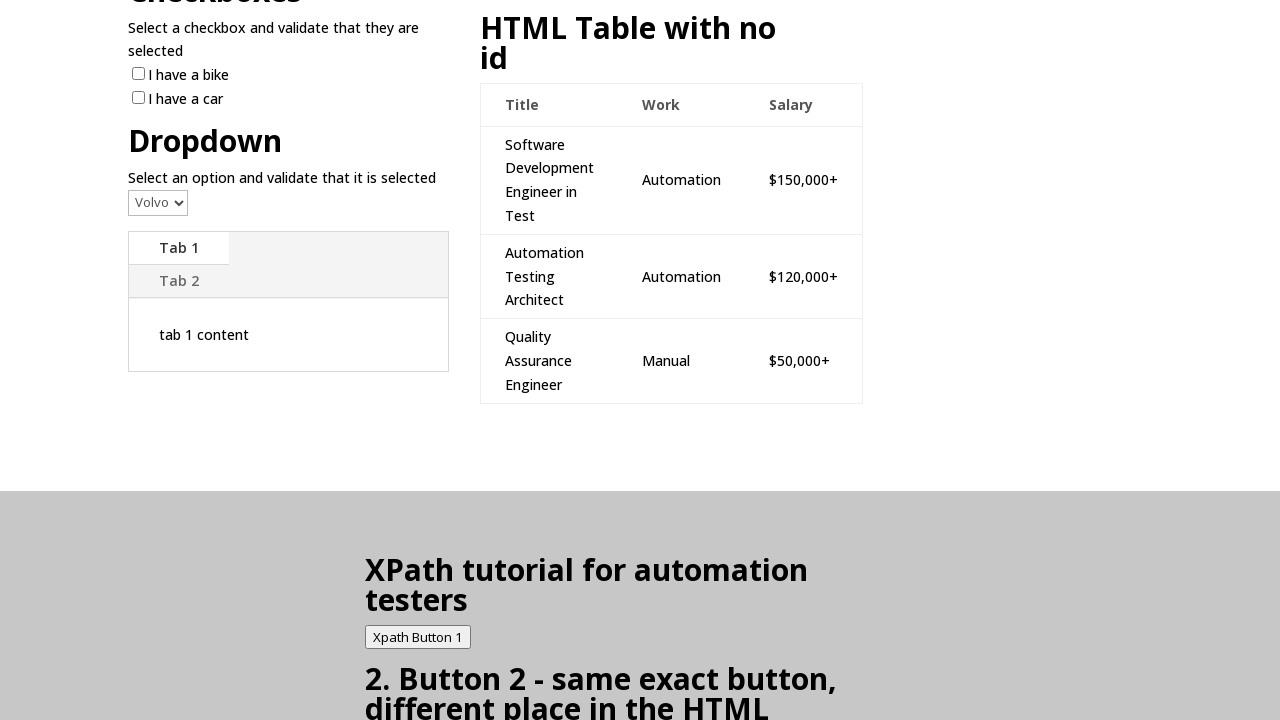